Tests checkbox selection, radio button functionality, and passenger count selection on a travel booking form

Starting URL: https://rahulshettyacademy.com/dropdownsPractise/

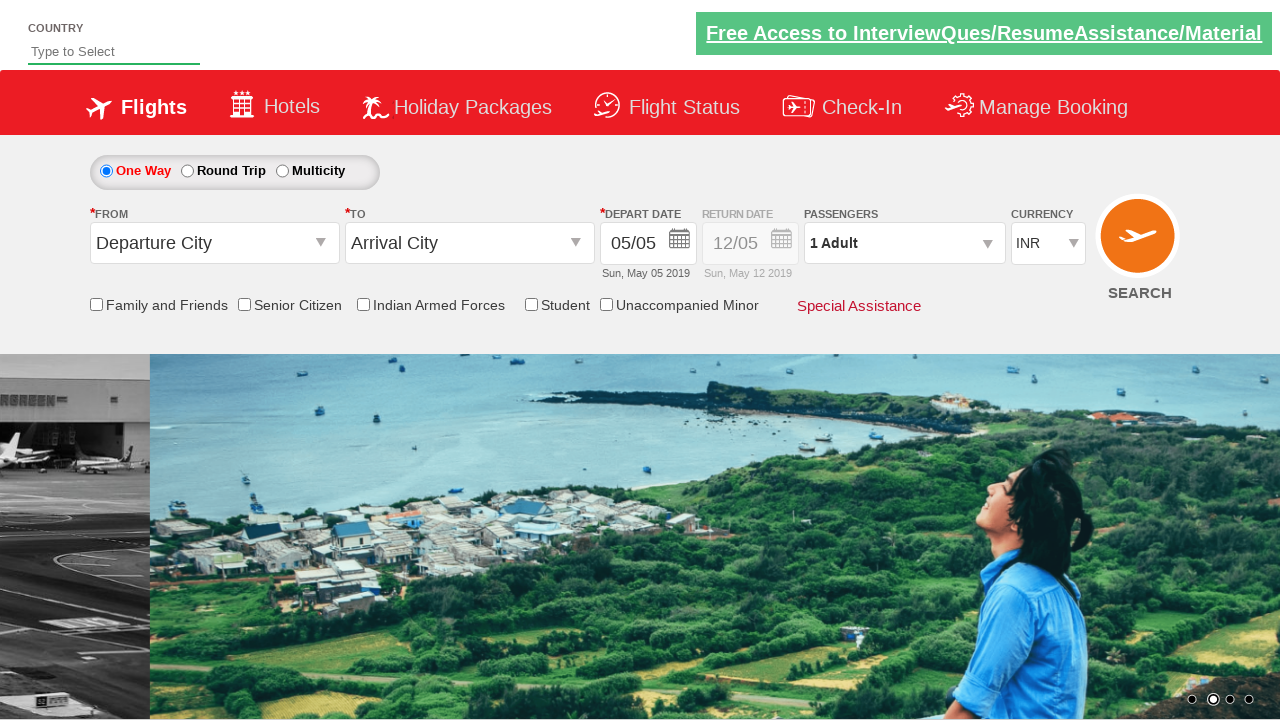

Verified Senior Citizen checkbox is initially unchecked
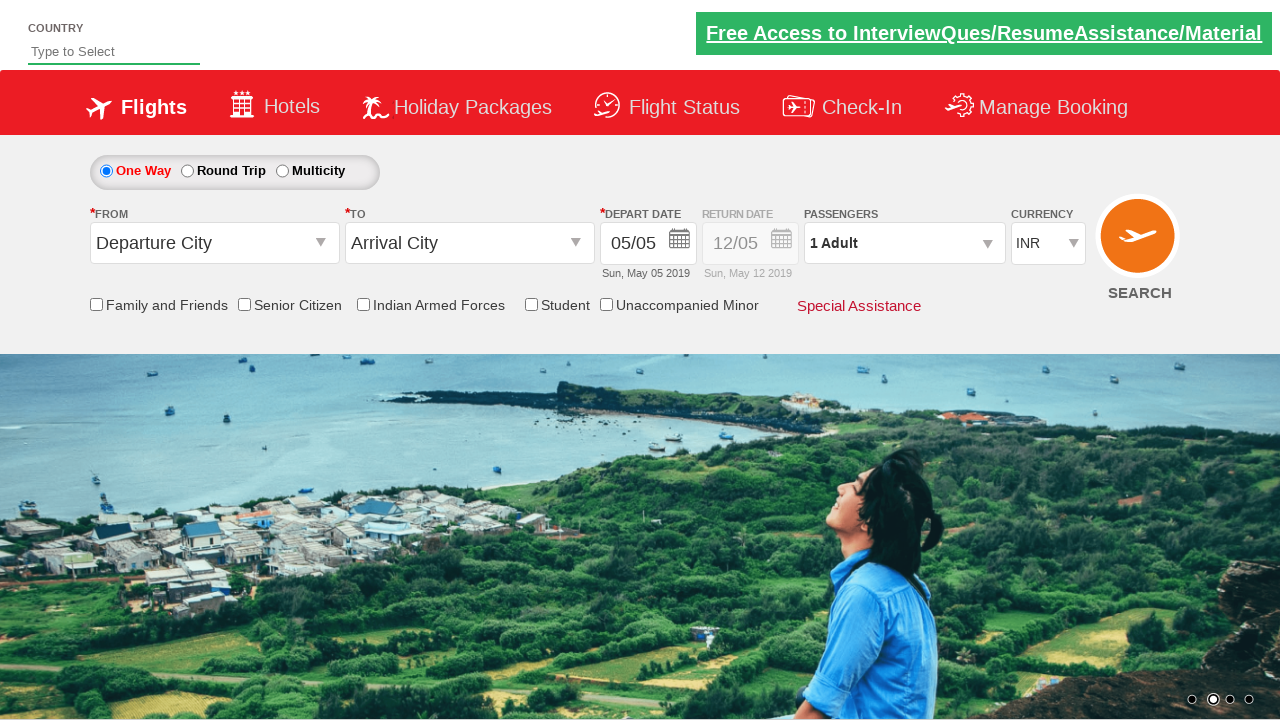

Clicked Senior Citizen checkbox at (244, 304) on input[id*='SeniorCitizenDiscount']
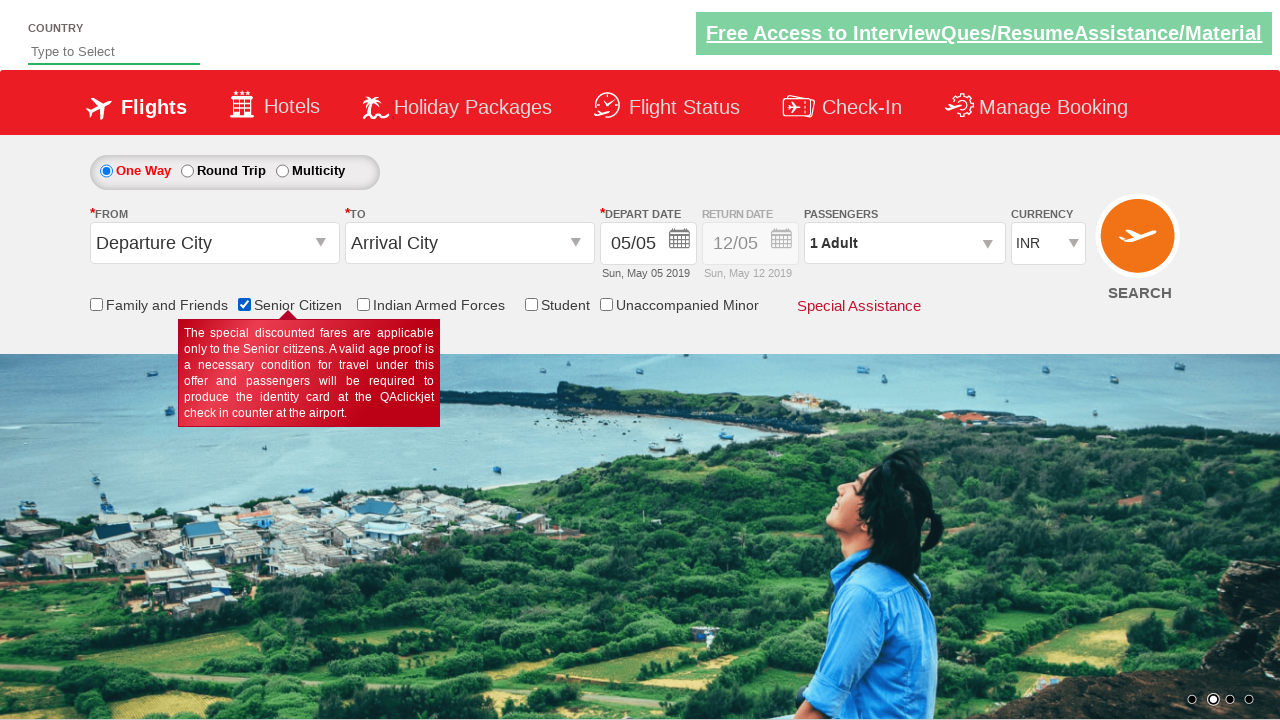

Verified Senior Citizen checkbox is now checked
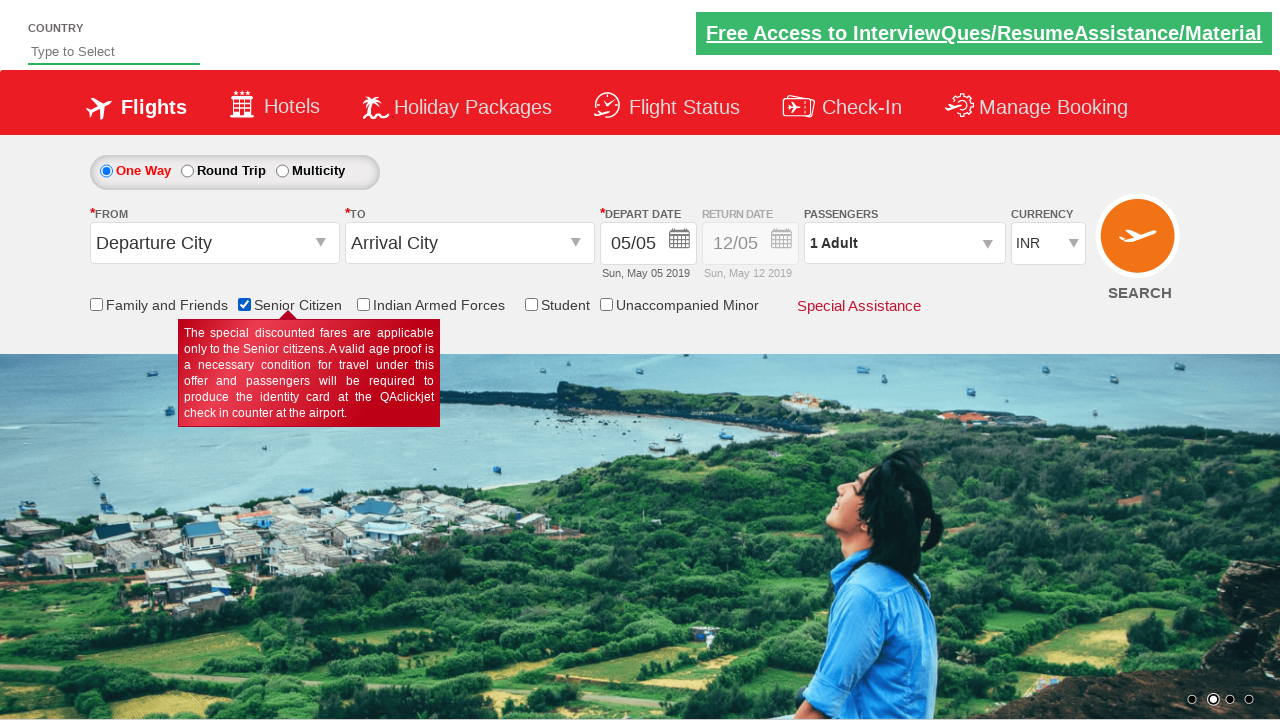

Clicked radio button for round trip at (187, 171) on xpath=//input[@id='ctl00_mainContent_rbtnl_Trip_1']
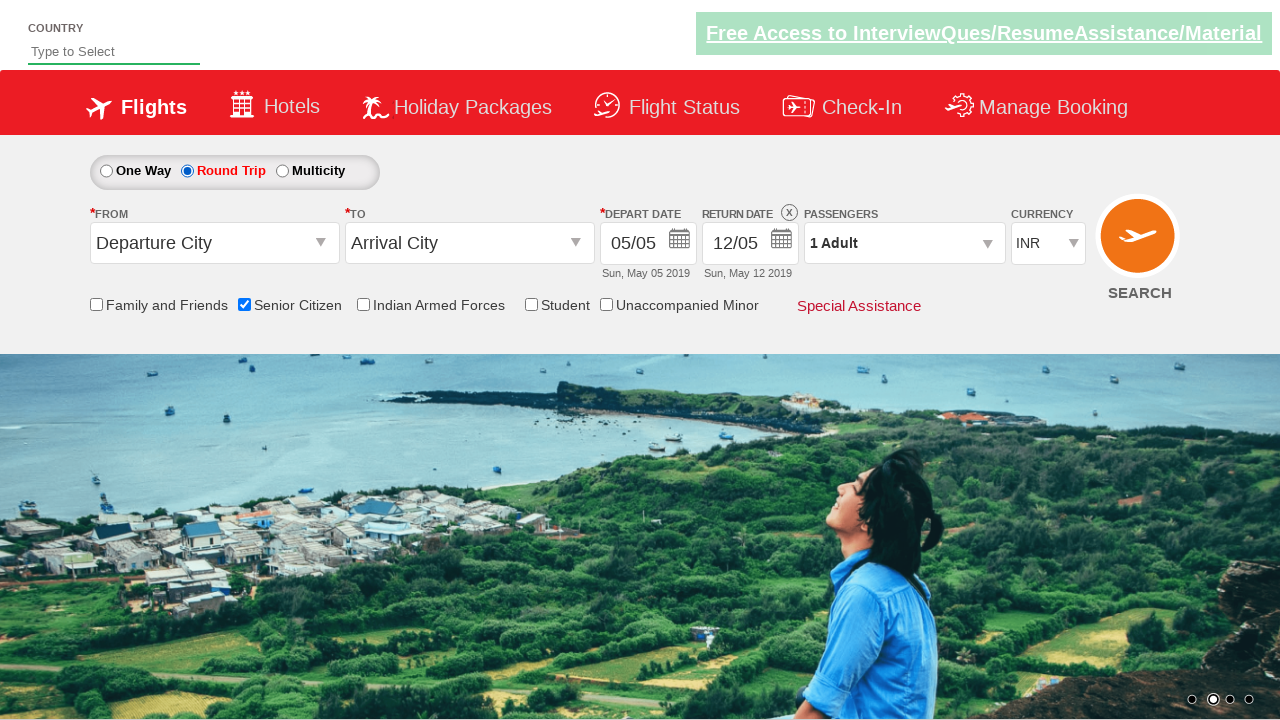

Retrieved style attribute from date field div
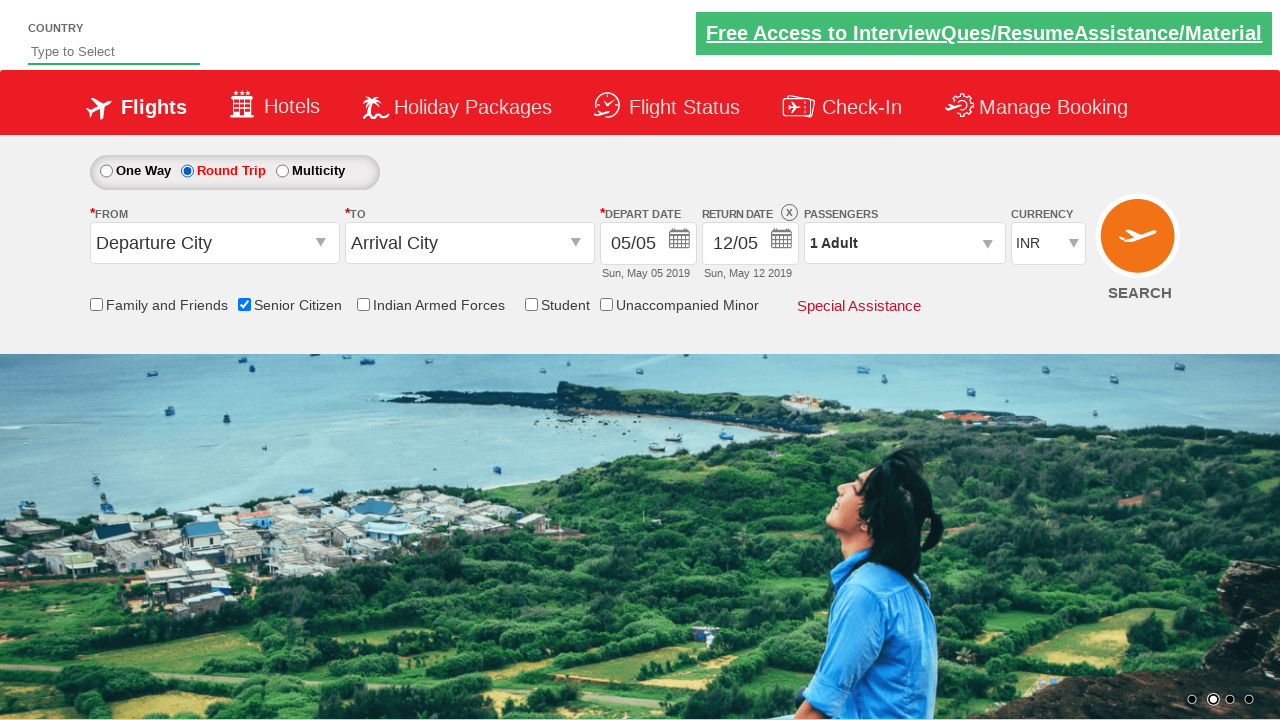

Verified date field enabled state based on style attribute
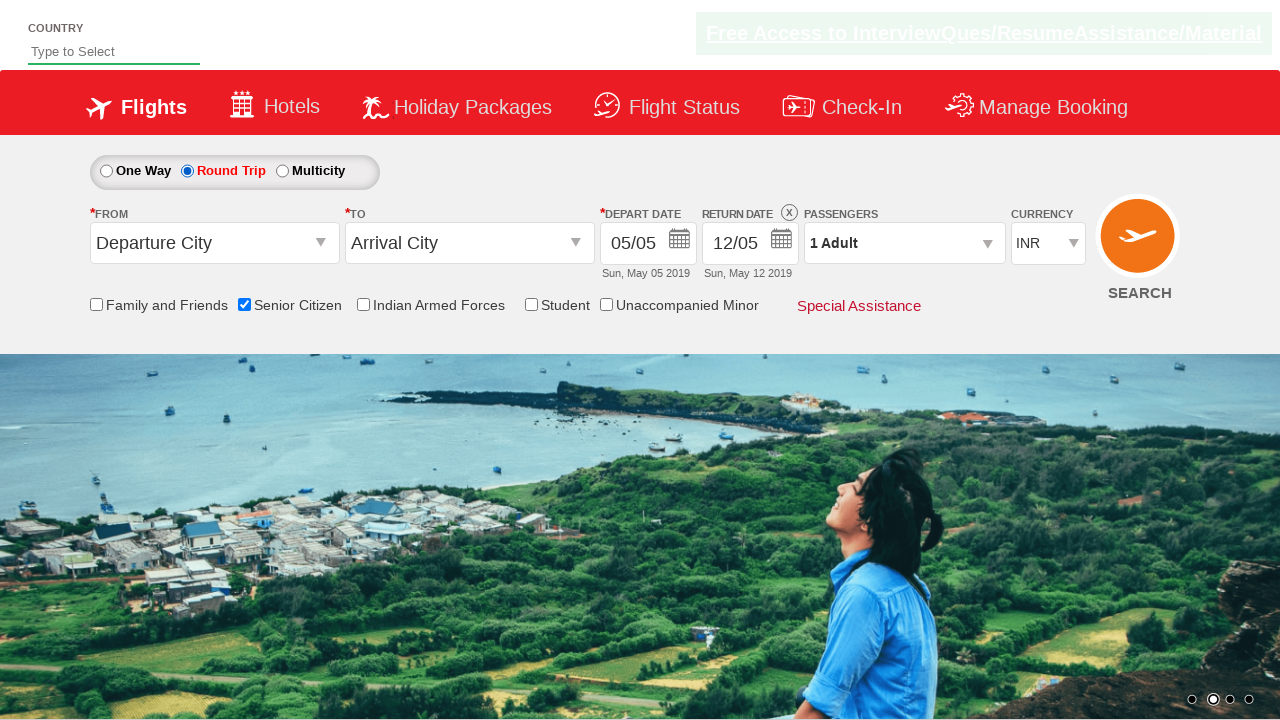

Counted total checkboxes on page: 6
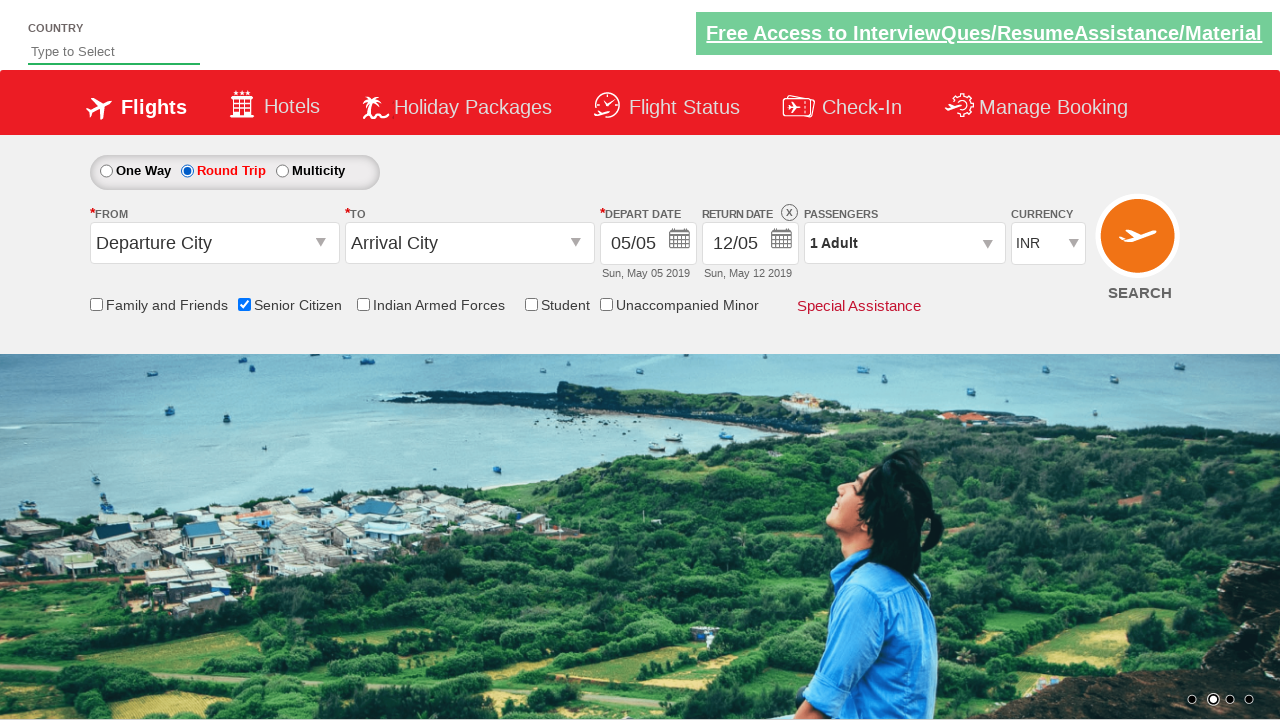

Clicked passenger info dropdown at (904, 243) on #divpaxinfo
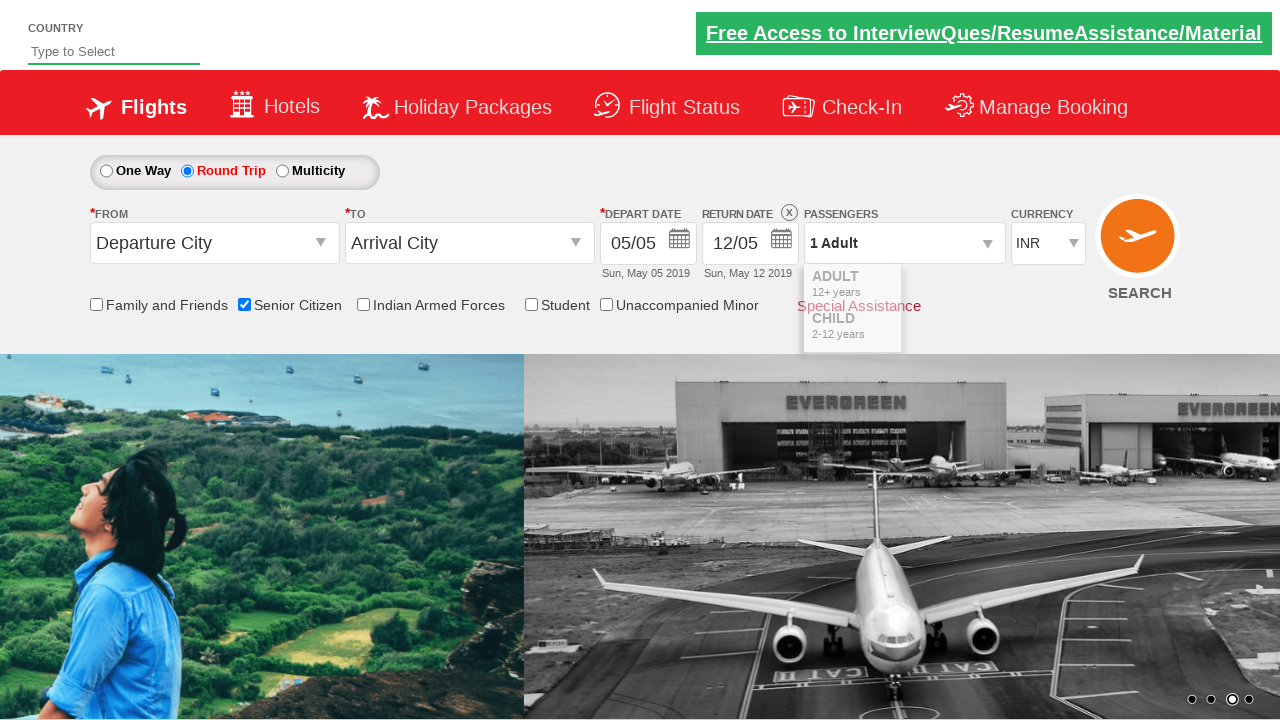

Waited for passenger dropdown to be ready
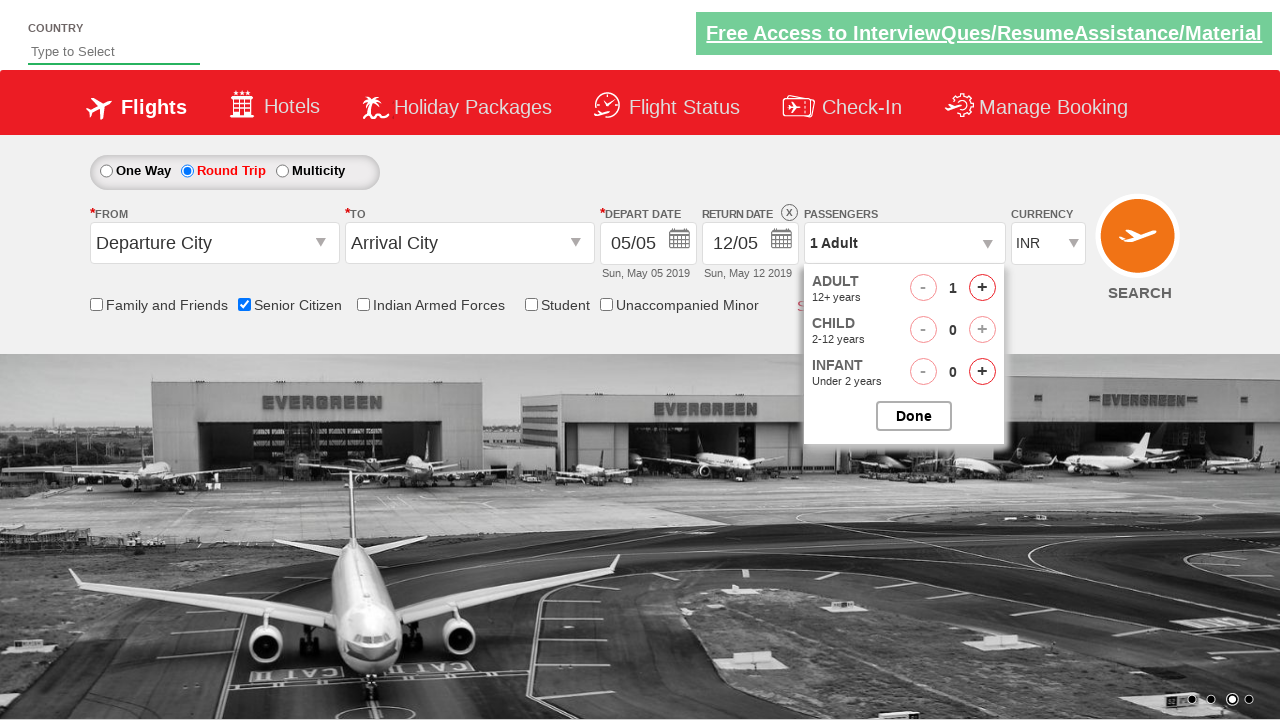

Clicked adult increment button (click 1 of 4) at (982, 288) on #hrefIncAdt
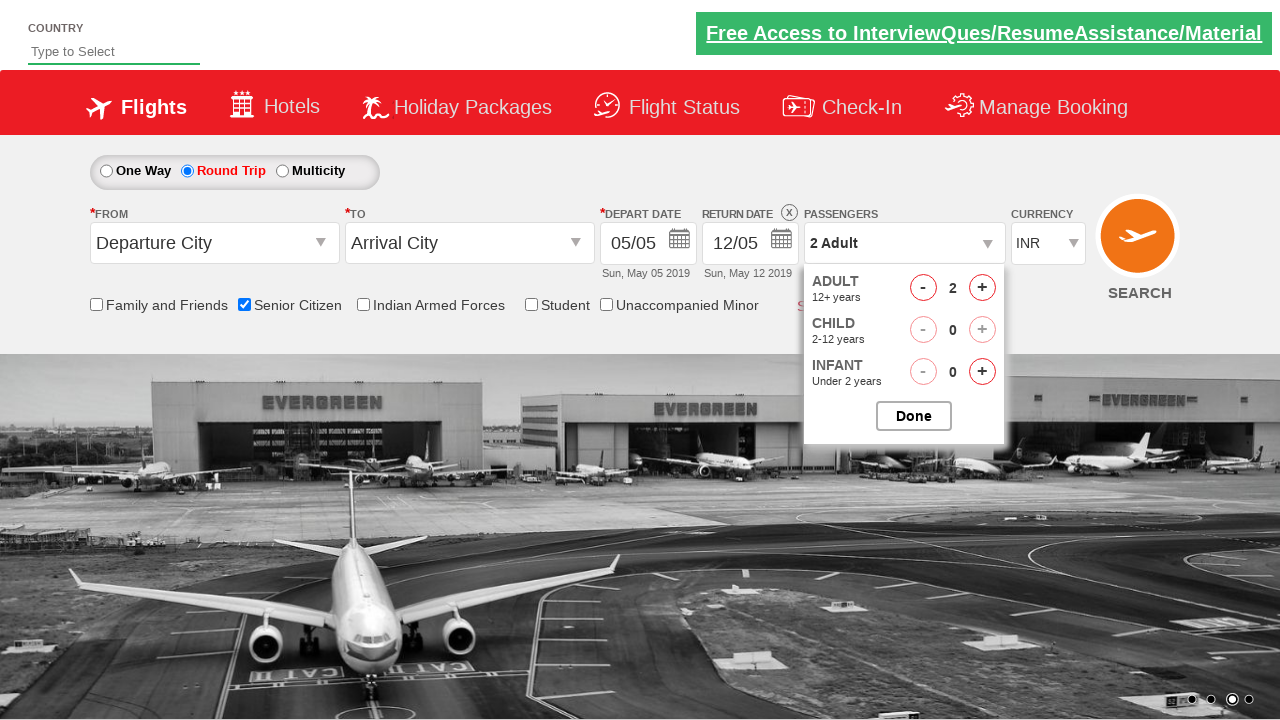

Clicked adult increment button (click 2 of 4) at (982, 288) on #hrefIncAdt
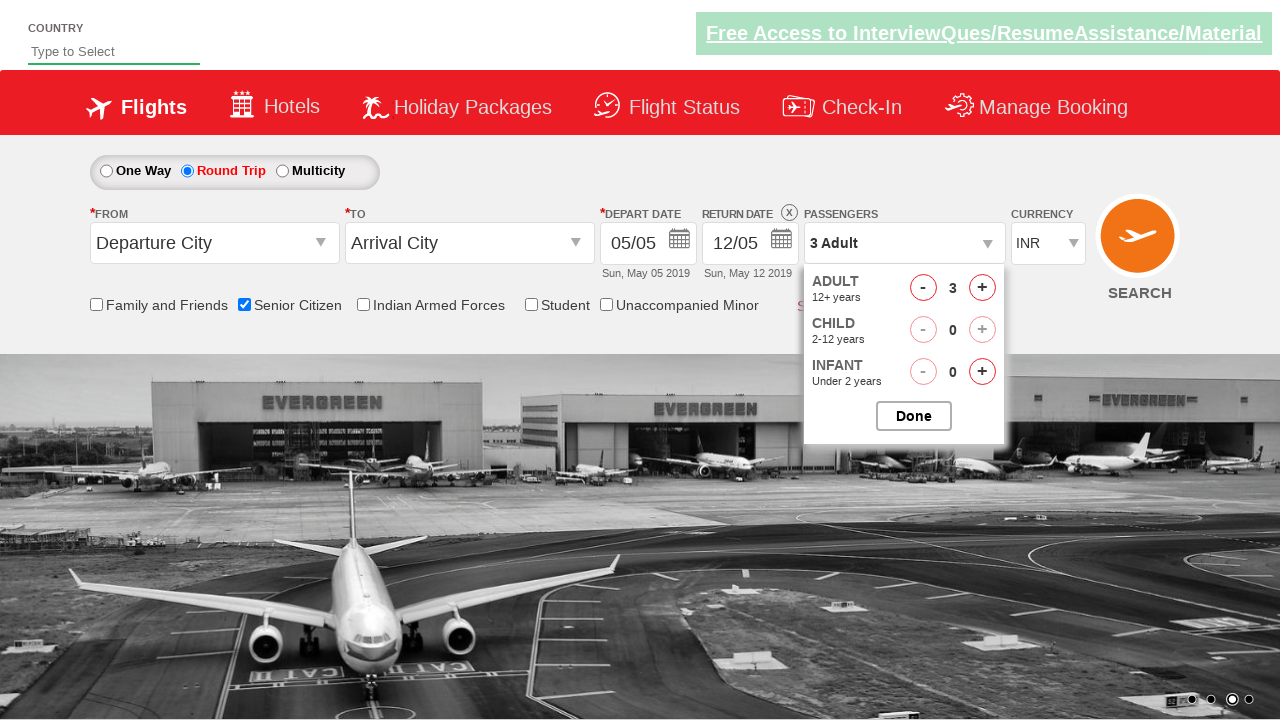

Clicked adult increment button (click 3 of 4) at (982, 288) on #hrefIncAdt
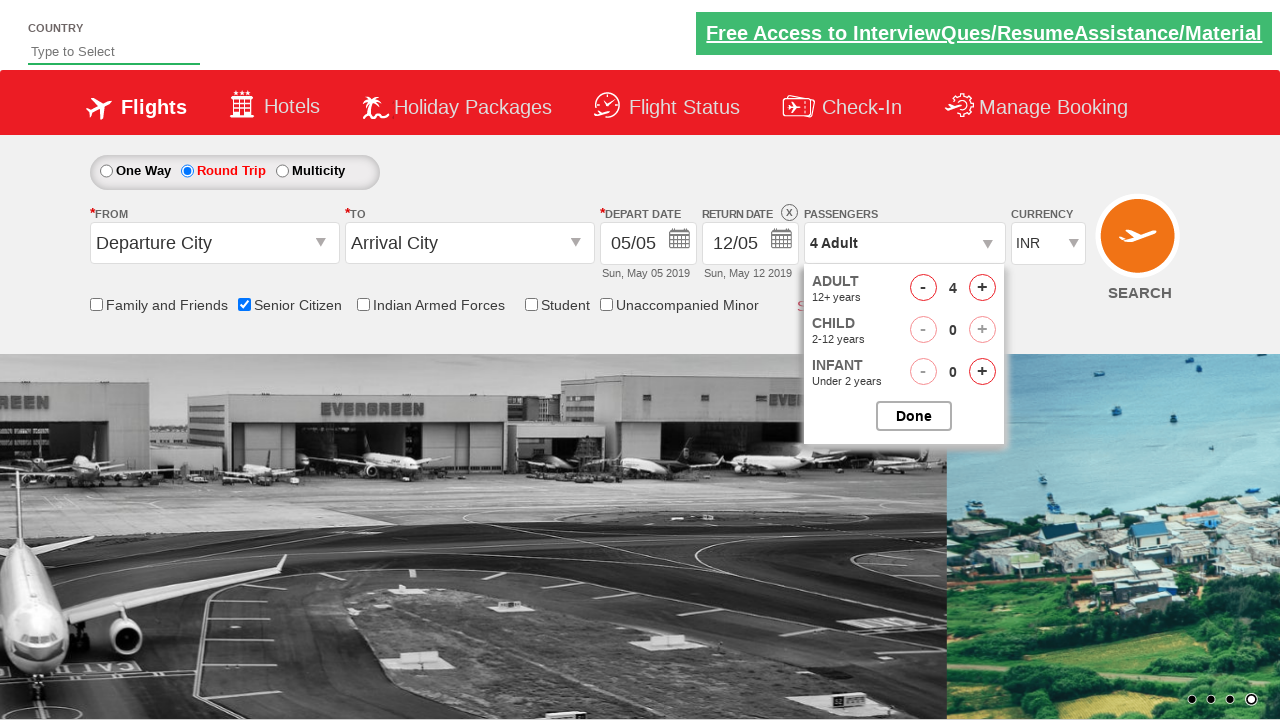

Clicked adult increment button (click 4 of 4) at (982, 288) on #hrefIncAdt
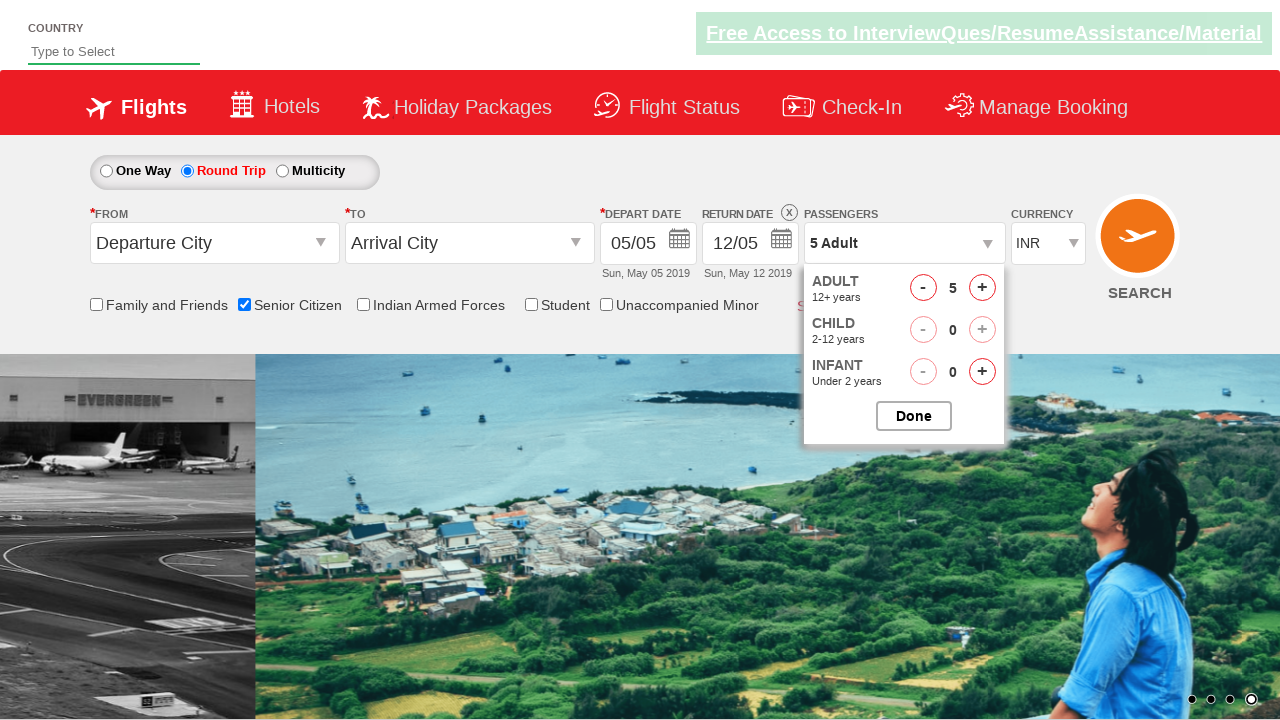

Closed passenger selection dropdown at (914, 416) on #btnclosepaxoption
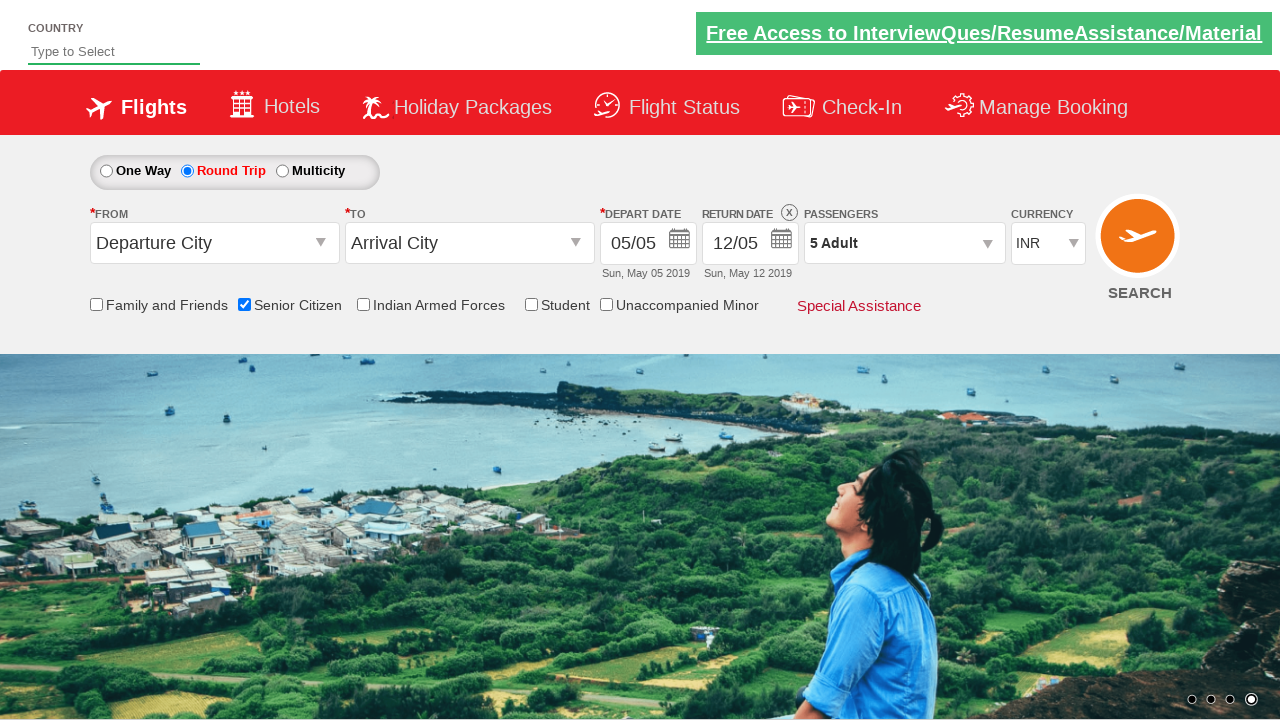

Verified passenger count shows '5 Adult'
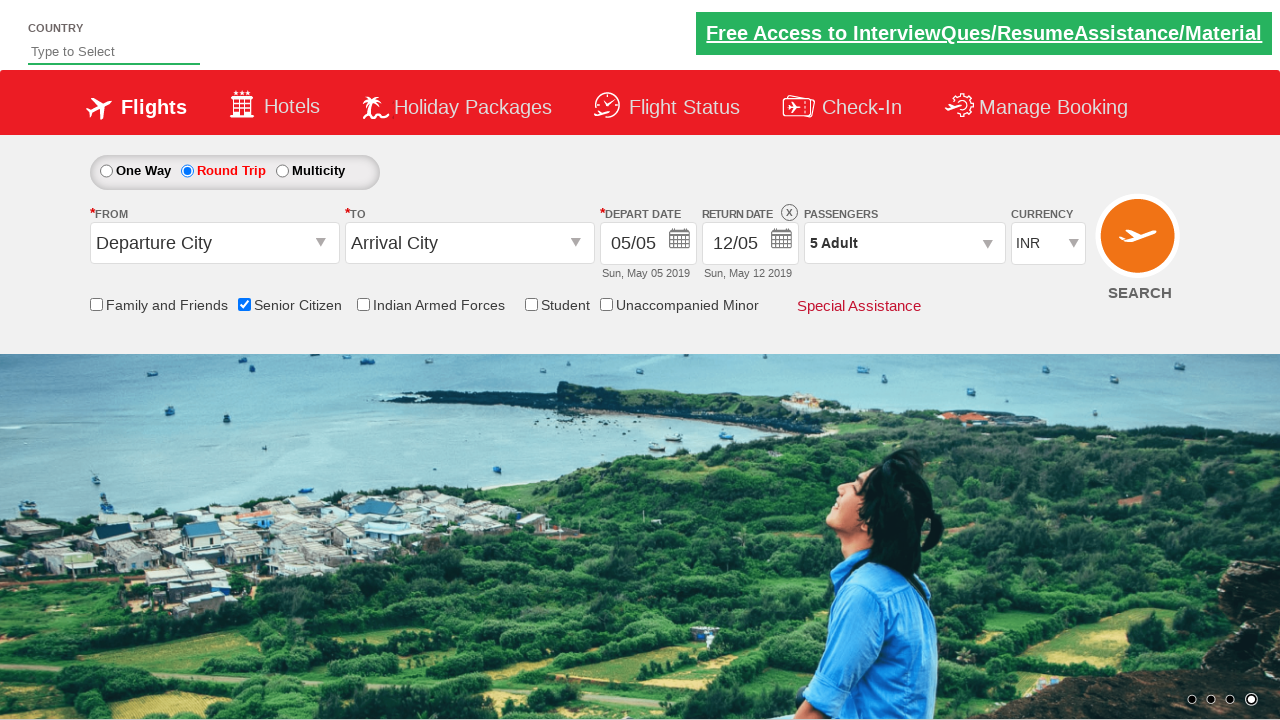

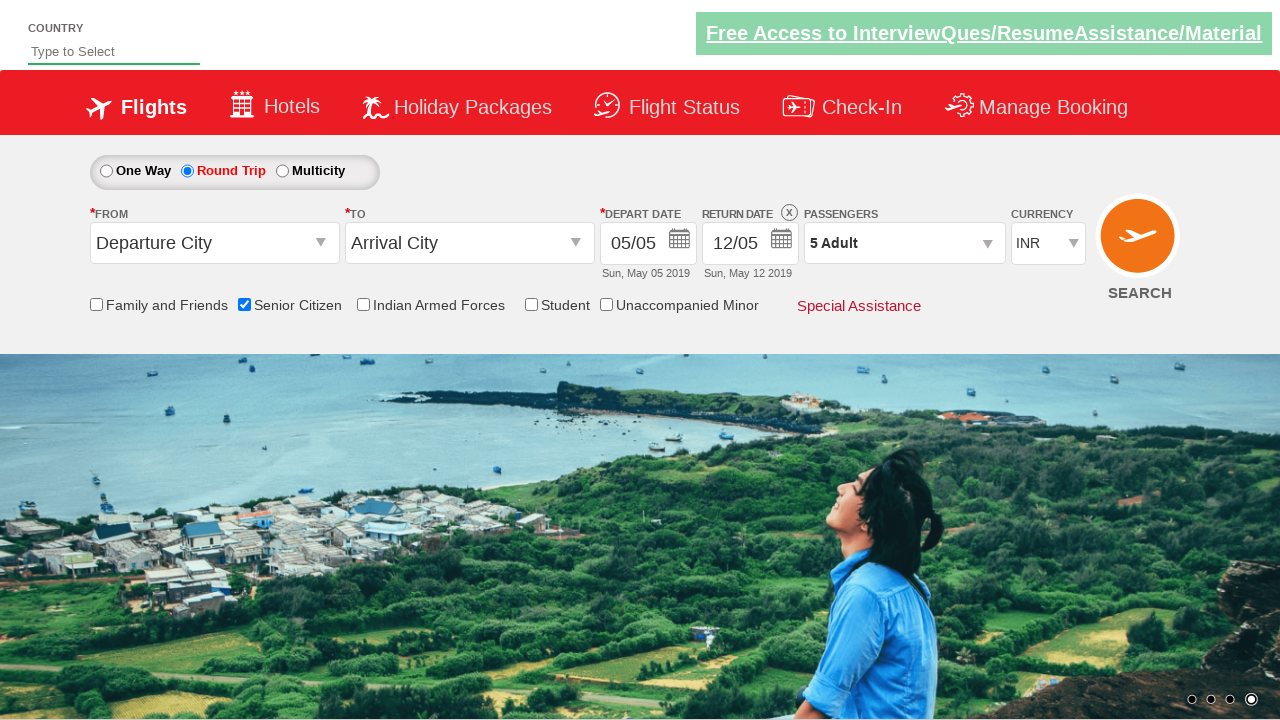